Tests form validation by attempting to save empty movie and show fields, then verifying the empty values are handled

Starting URL: https://lm.skillbox.cc/qa_tester/module07/practice3/

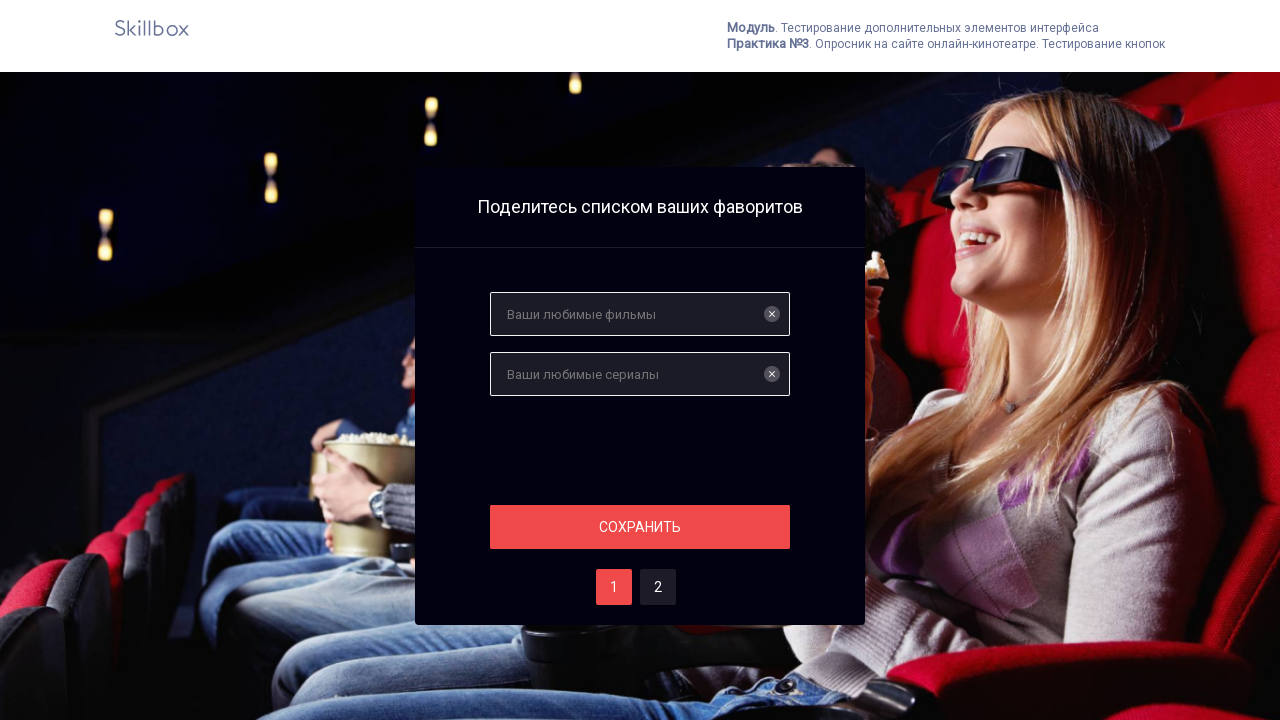

Filled movie field with empty string on input[name='films']
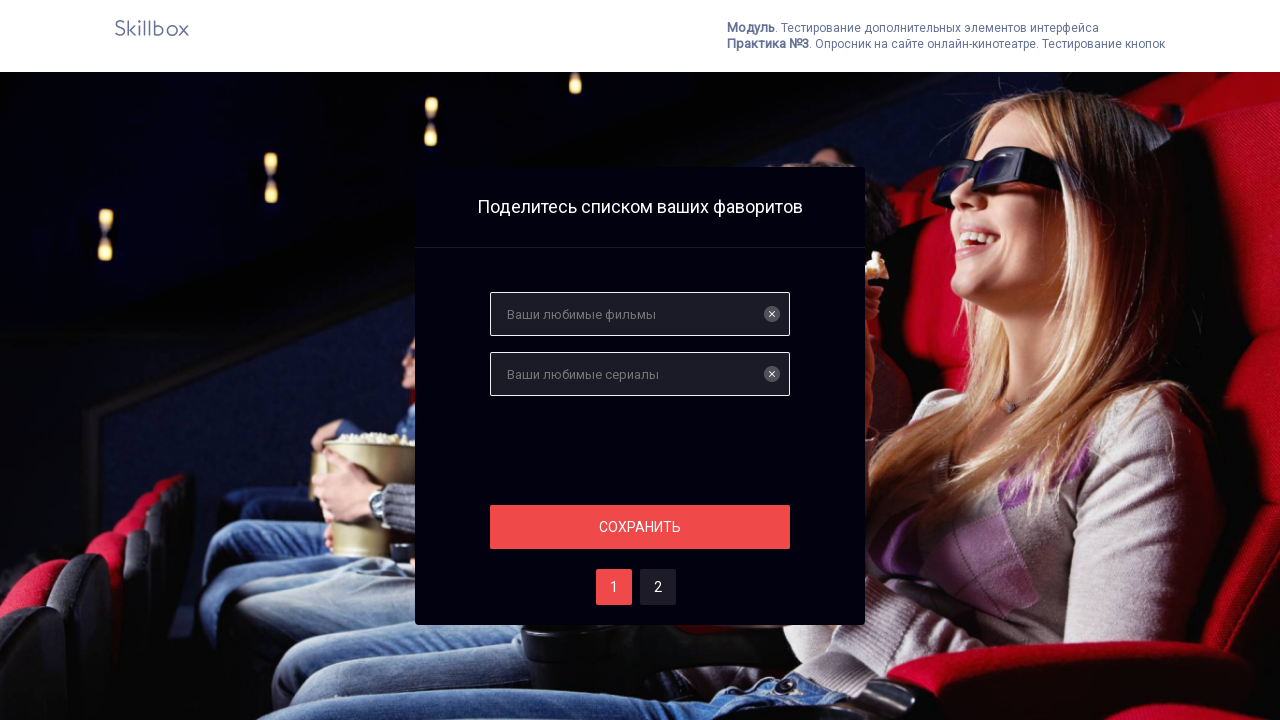

Filled show field with empty string on input[name='serials']
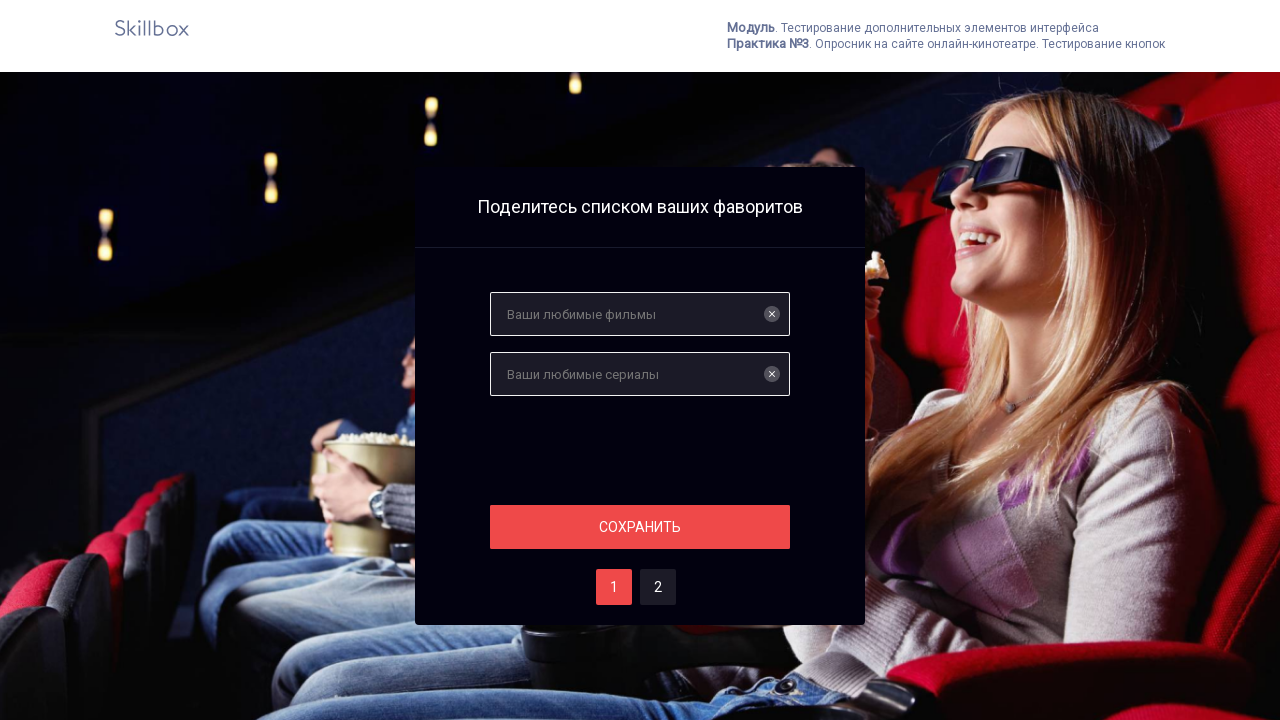

Clicked save button at (640, 527) on #save
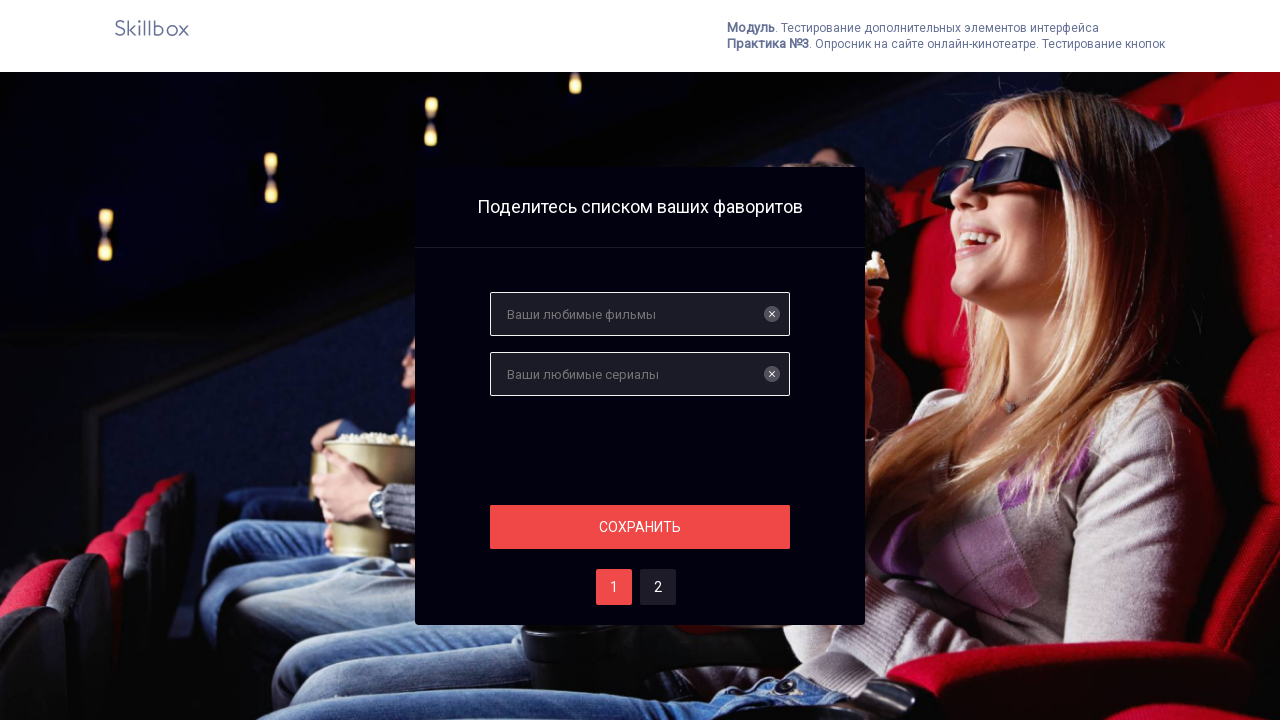

Navigated to page two at (658, 587) on #two
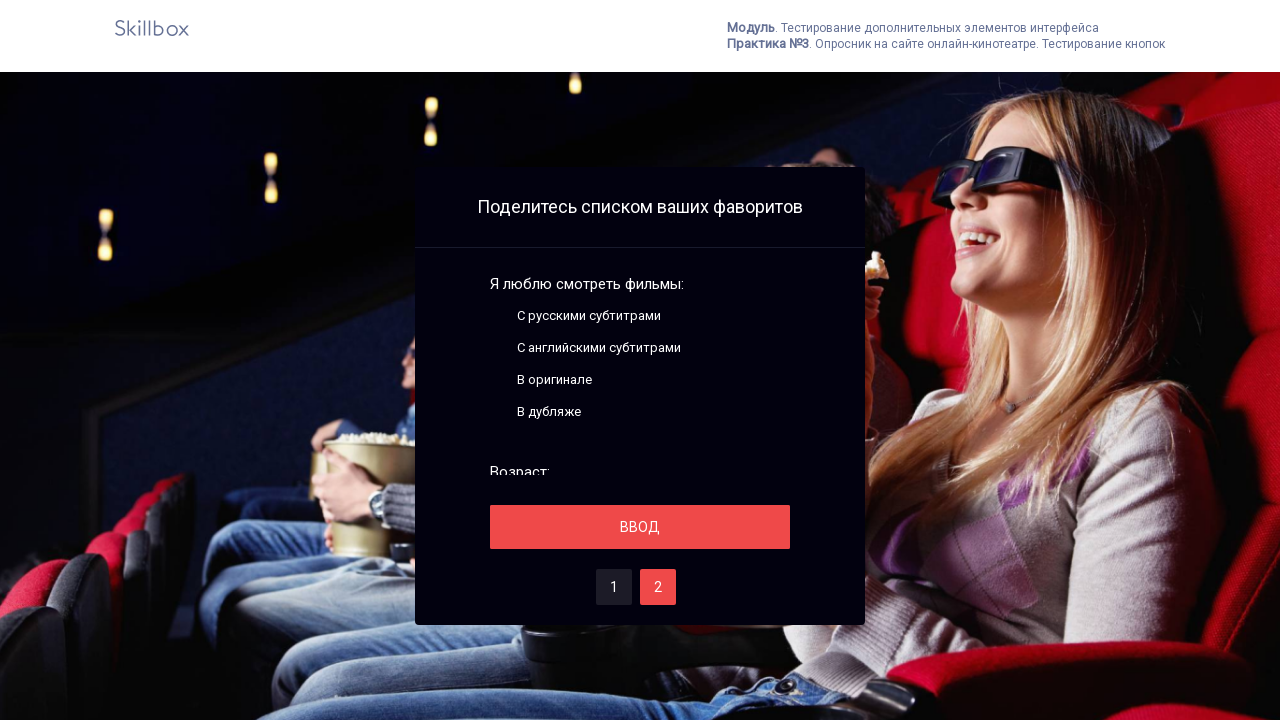

Clicked insert/save button on second page at (640, 527) on #save
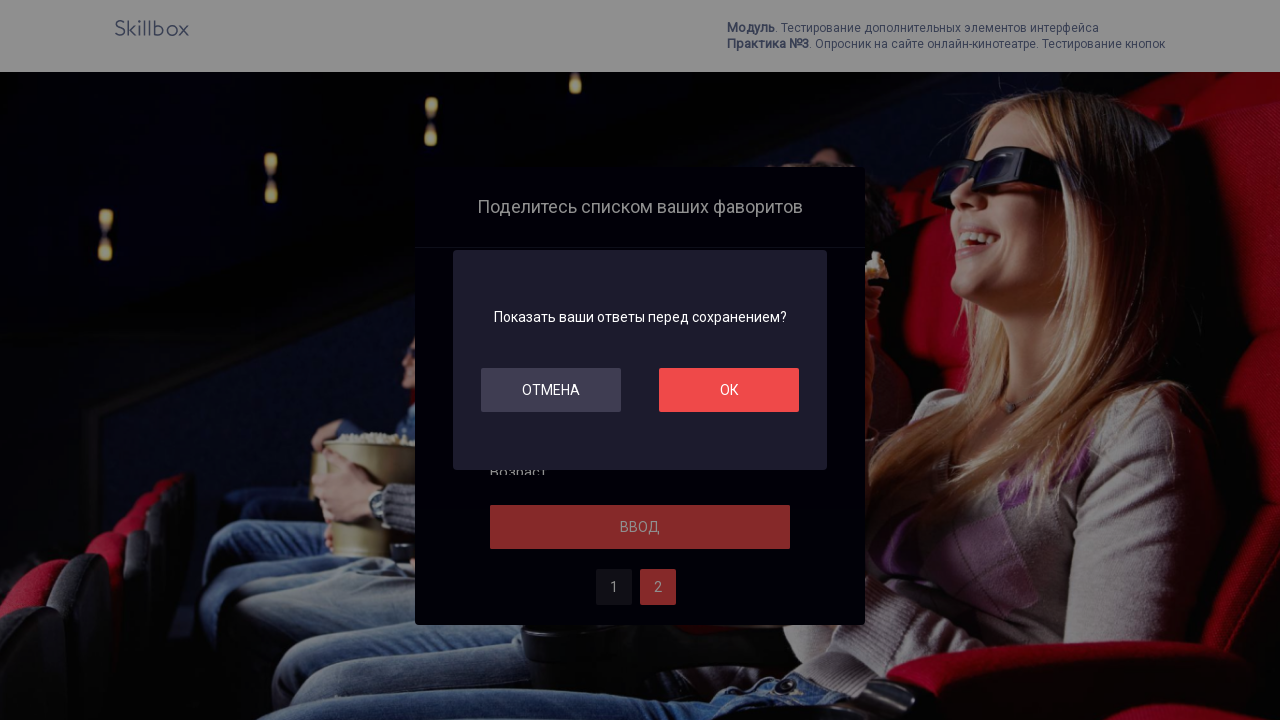

Clicked OK button to confirm at (729, 390) on #ok
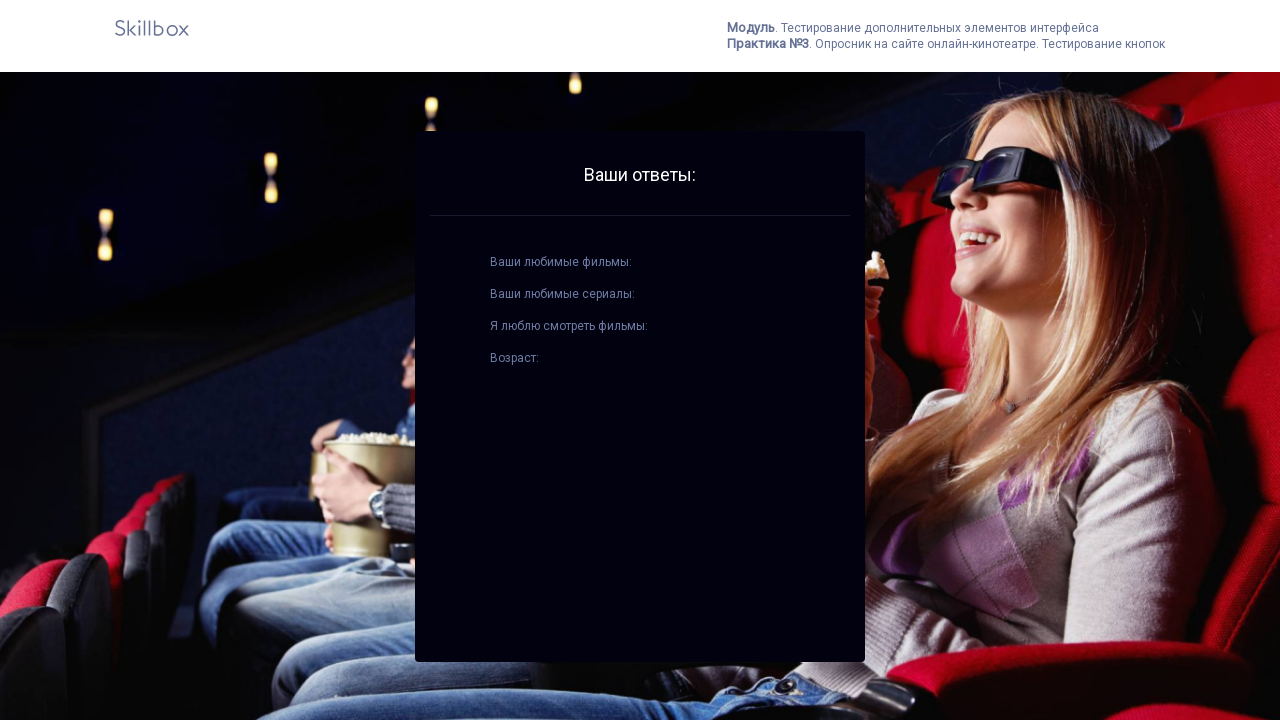

Verified the movie field shows empty
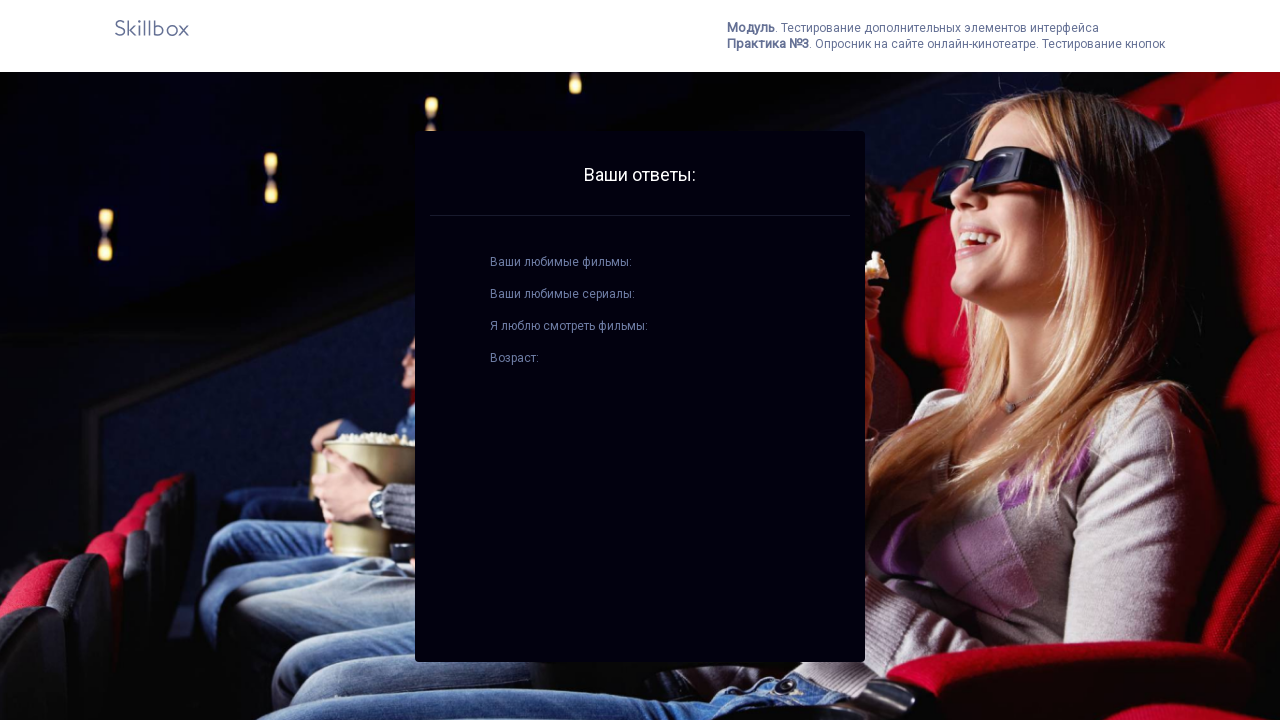

Verified the show field shows empty
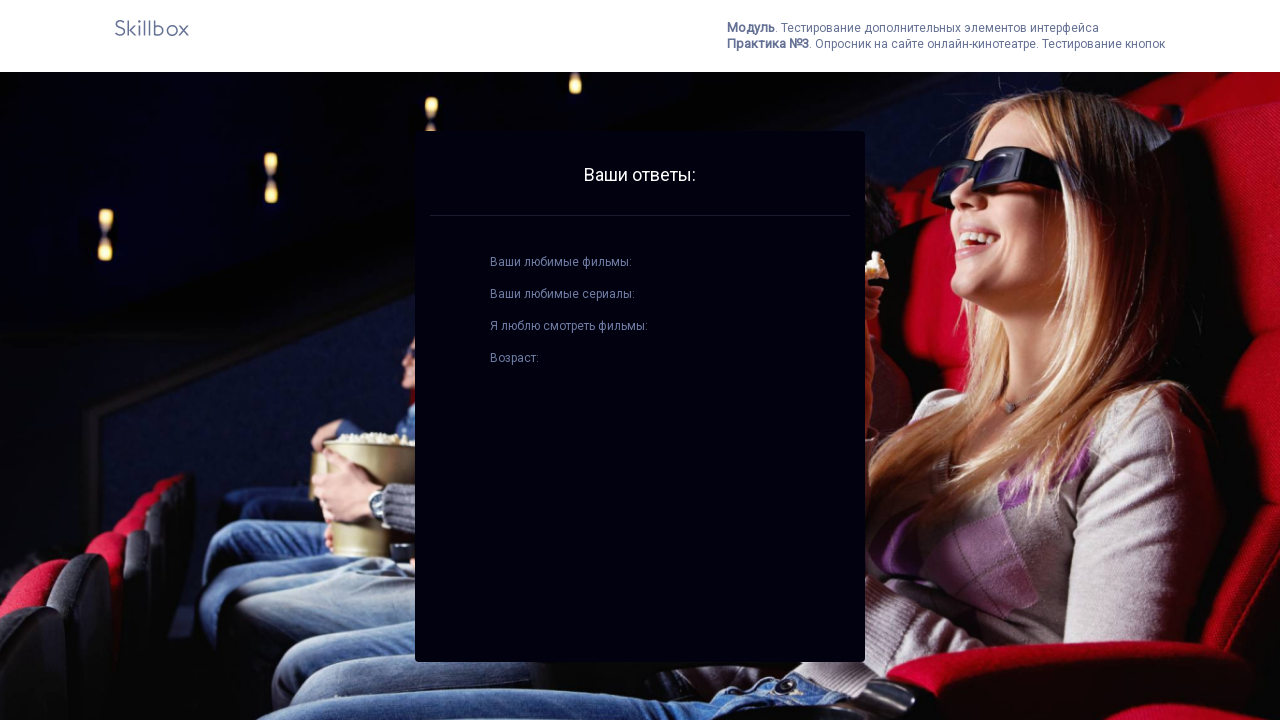

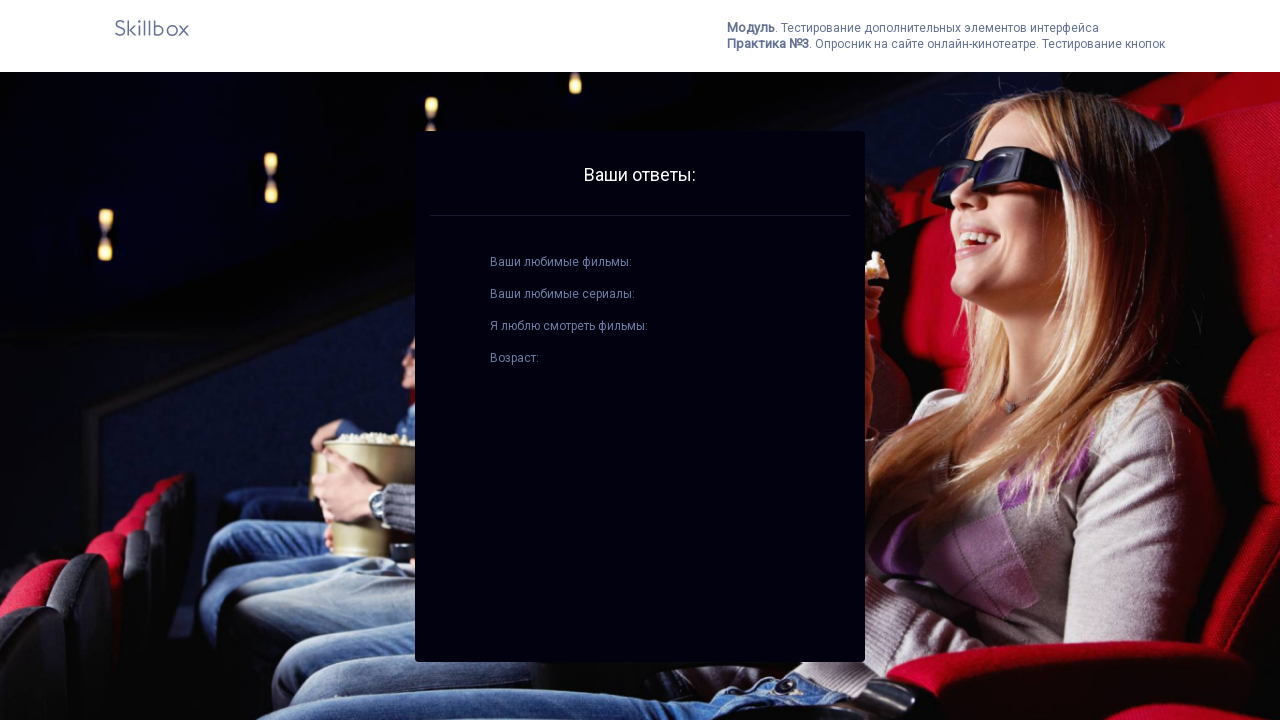